Tests AJAX functionality by clicking a button and waiting for dynamically loaded content to appear on the page

Starting URL: http://uitestingplayground.com/ajax

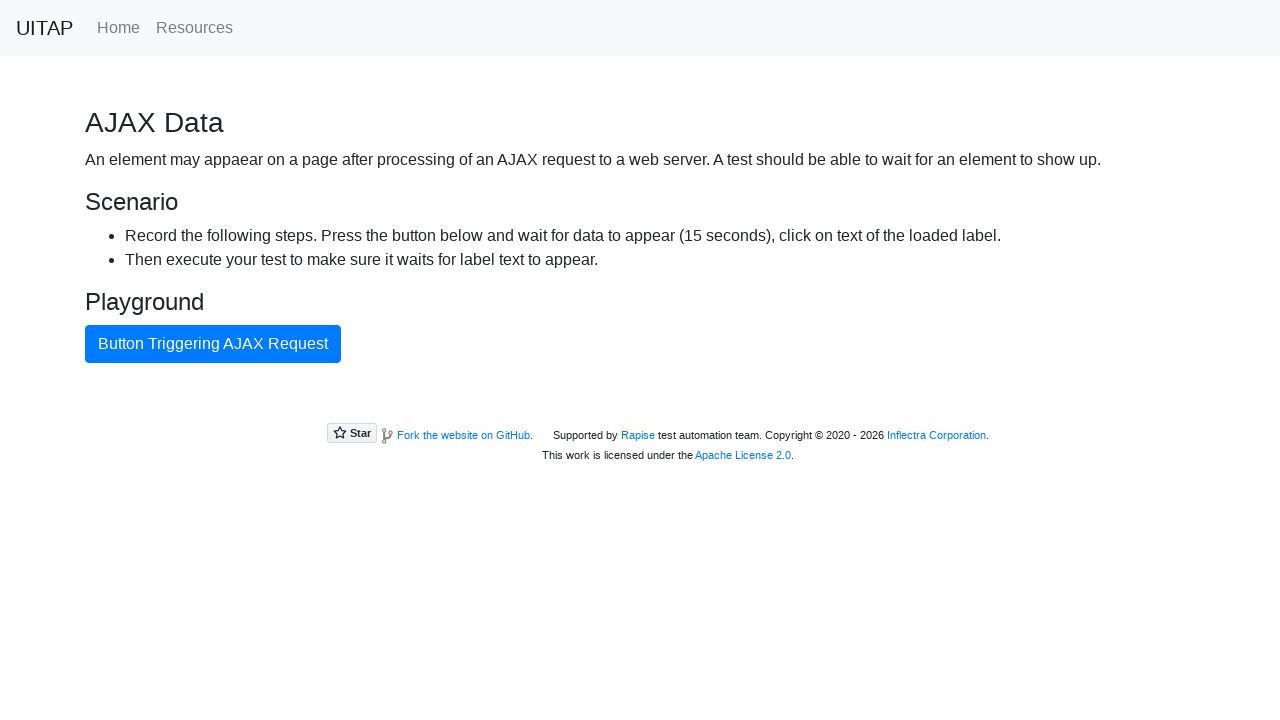

Clicked the AJAX button to trigger async content load at (213, 344) on #ajaxButton
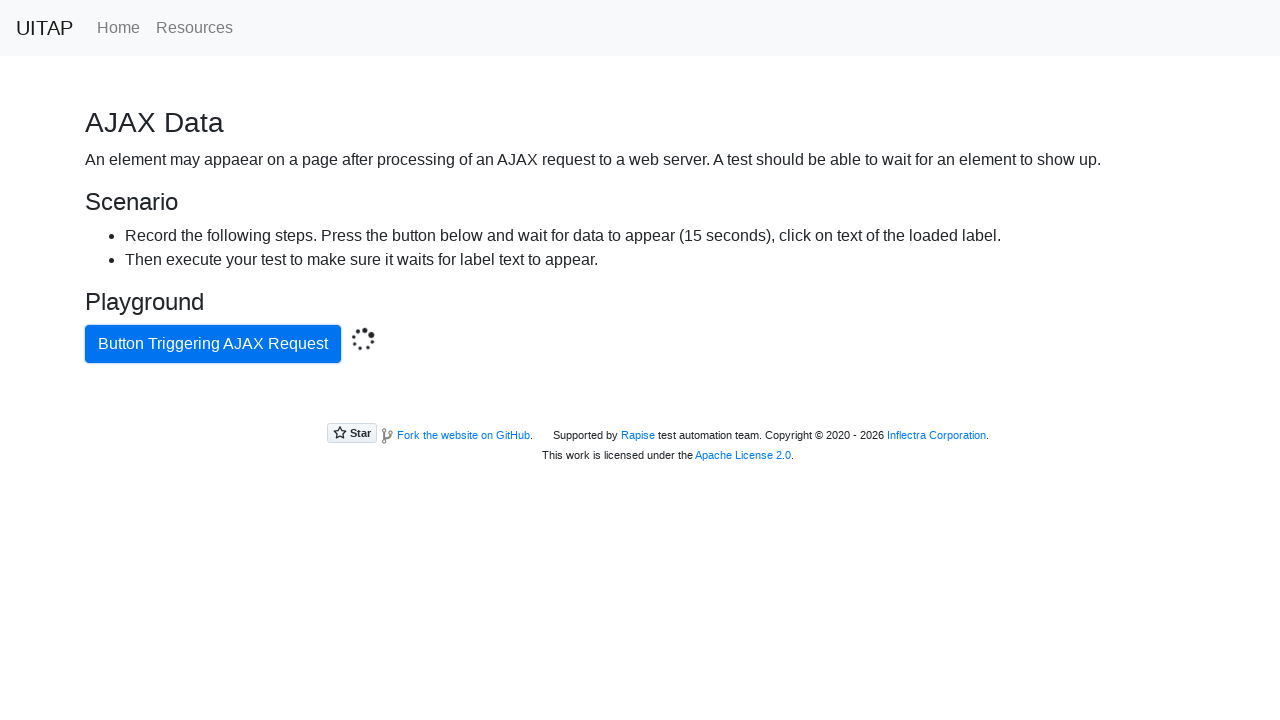

Waited for success message to appear from AJAX response
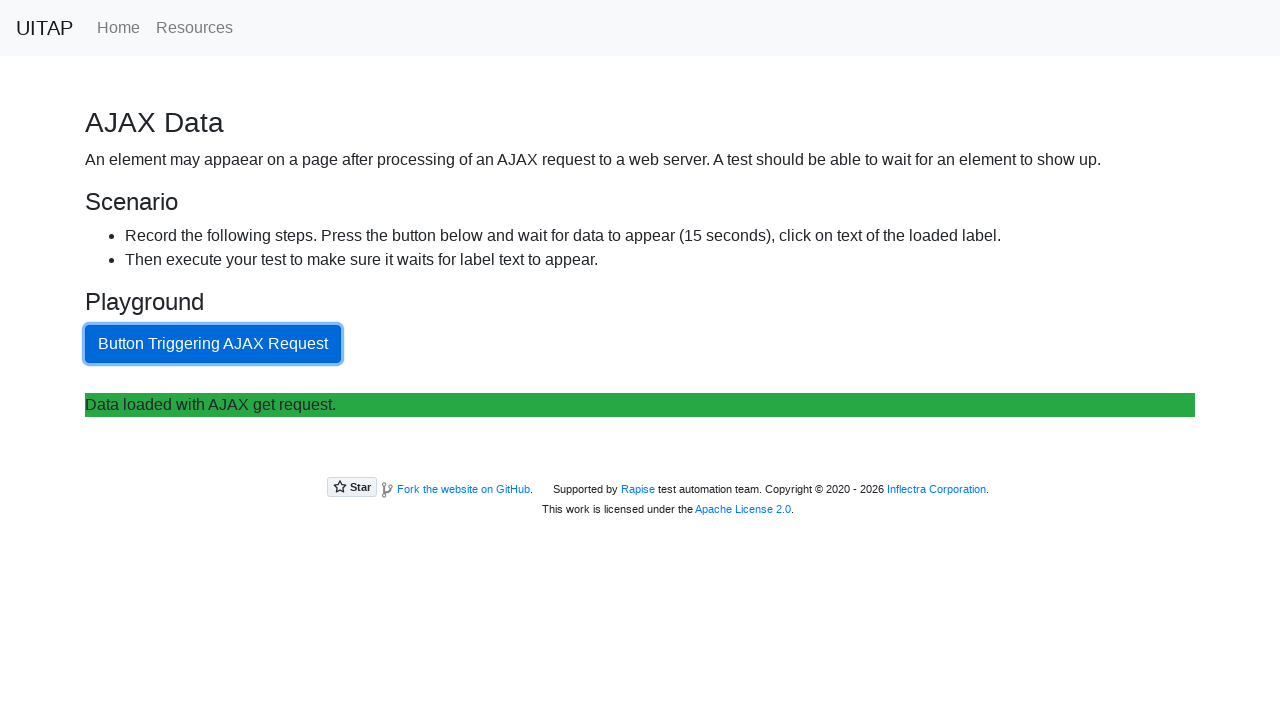

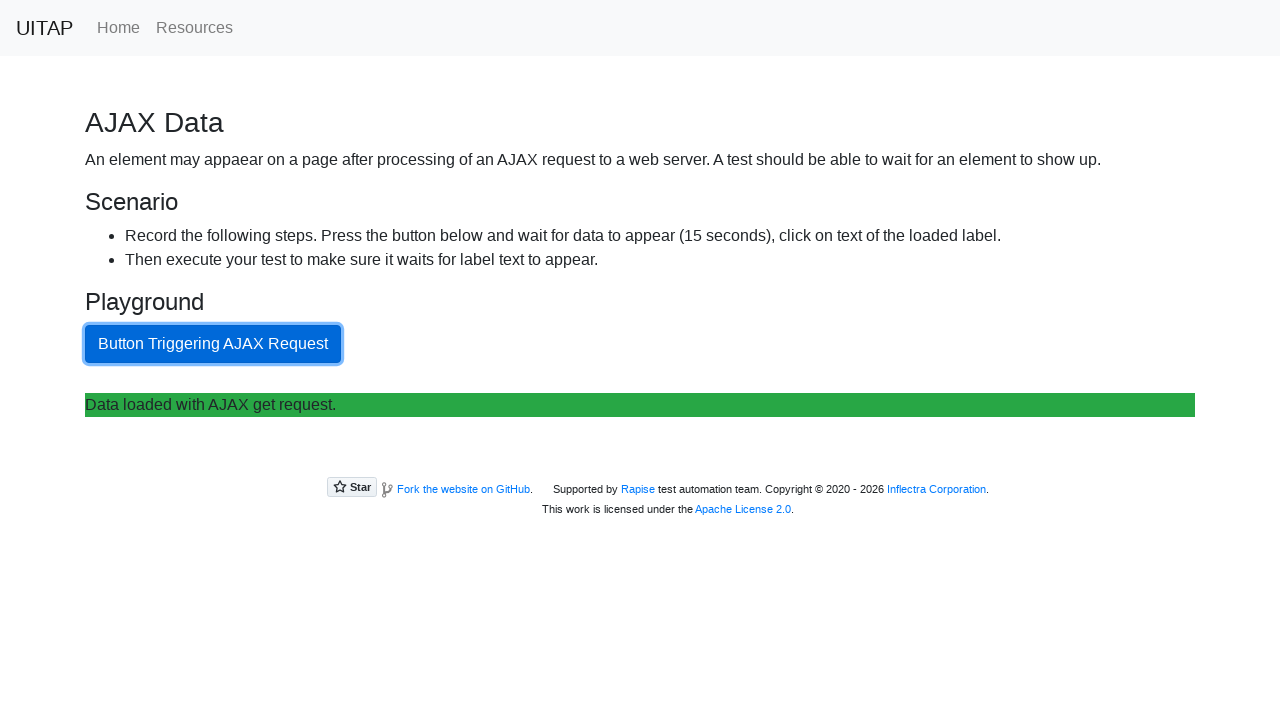